Tests negative login scenario by entering invalid credentials and verifying that a JavaScript alert with an error message is displayed

Starting URL: https://claruswaysda.github.io/signIn.html

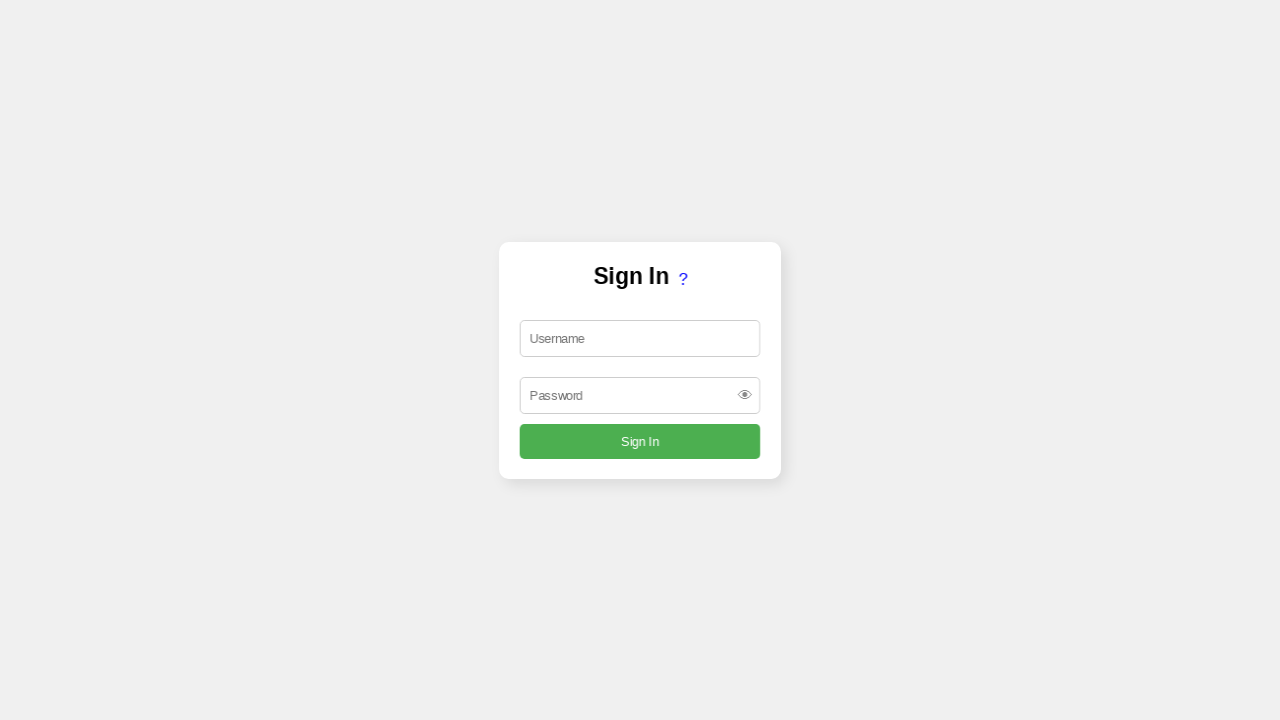

Filled username field with 'wronguser' on #username
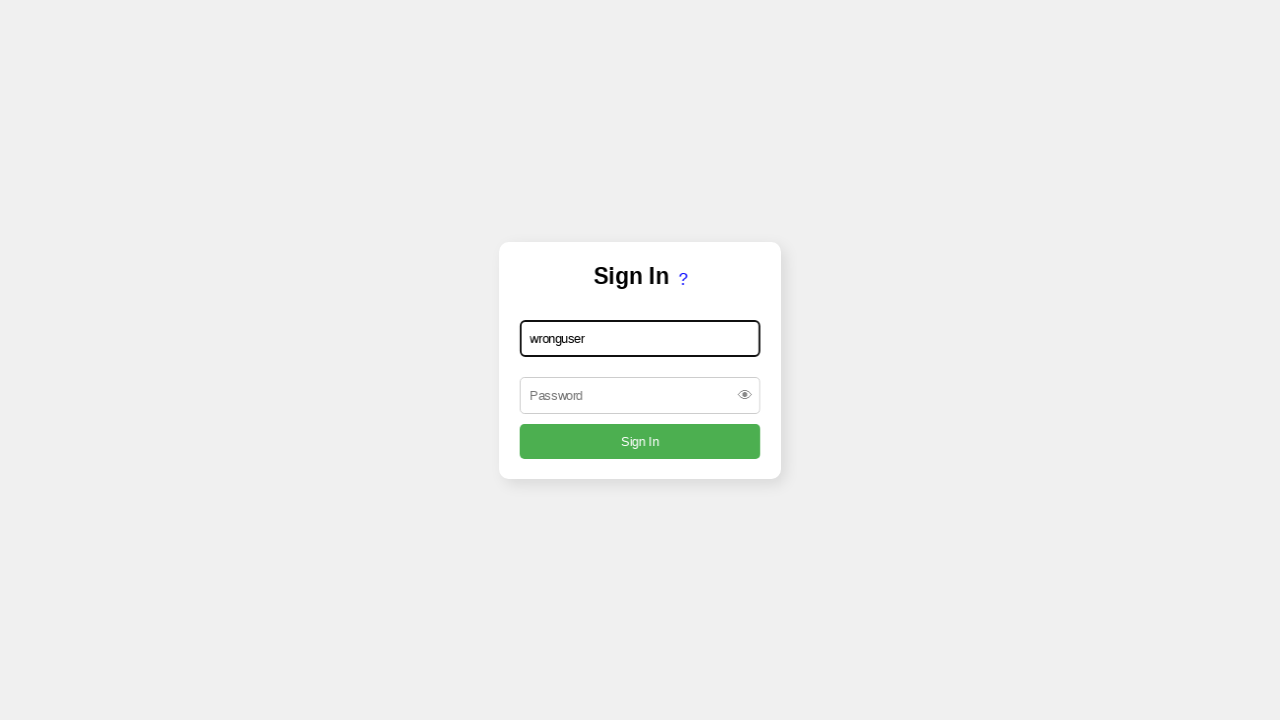

Filled password field with 'wrongpass' on #password
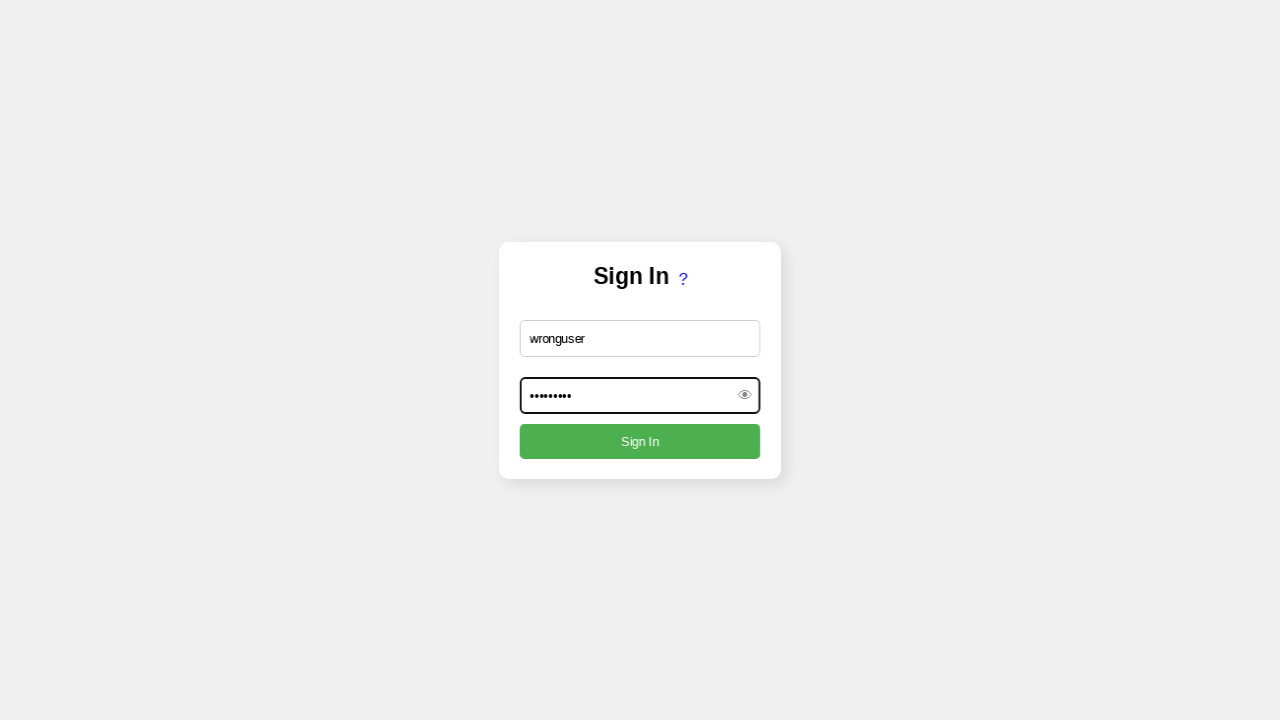

Clicked submit button with invalid credentials at (640, 441) on input[type='submit']
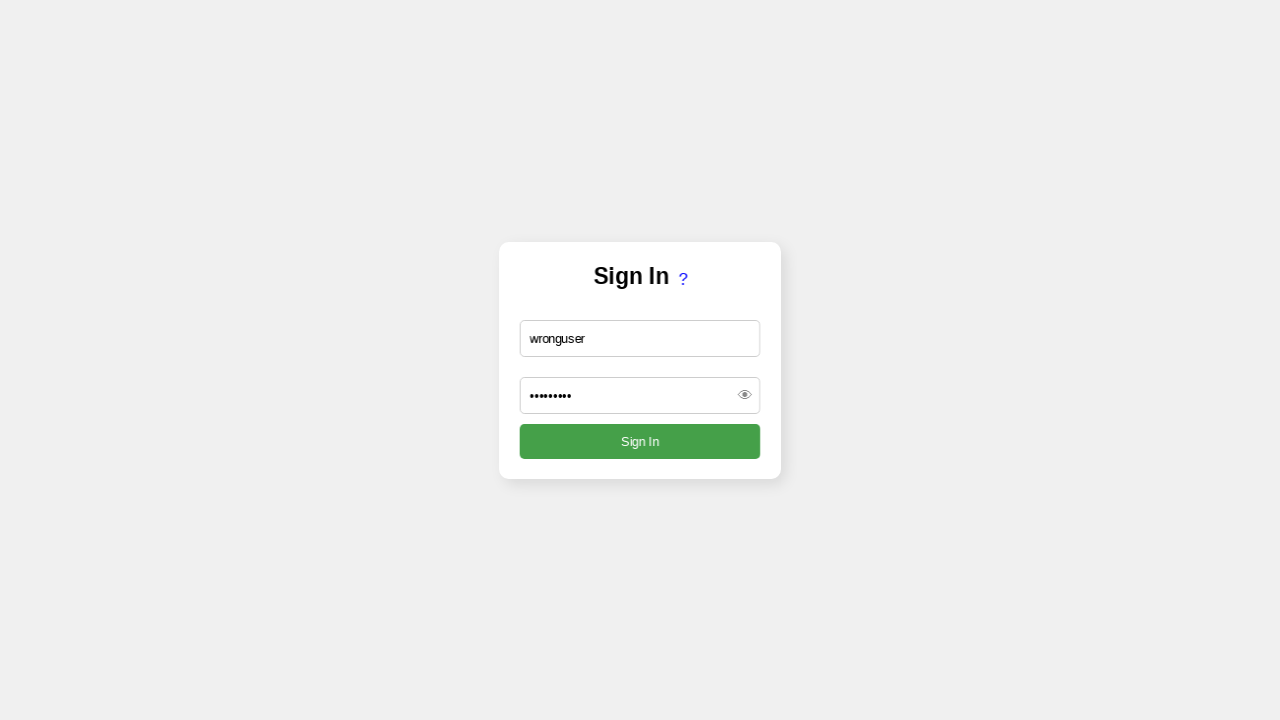

Set up initial dialog handler to accept alerts
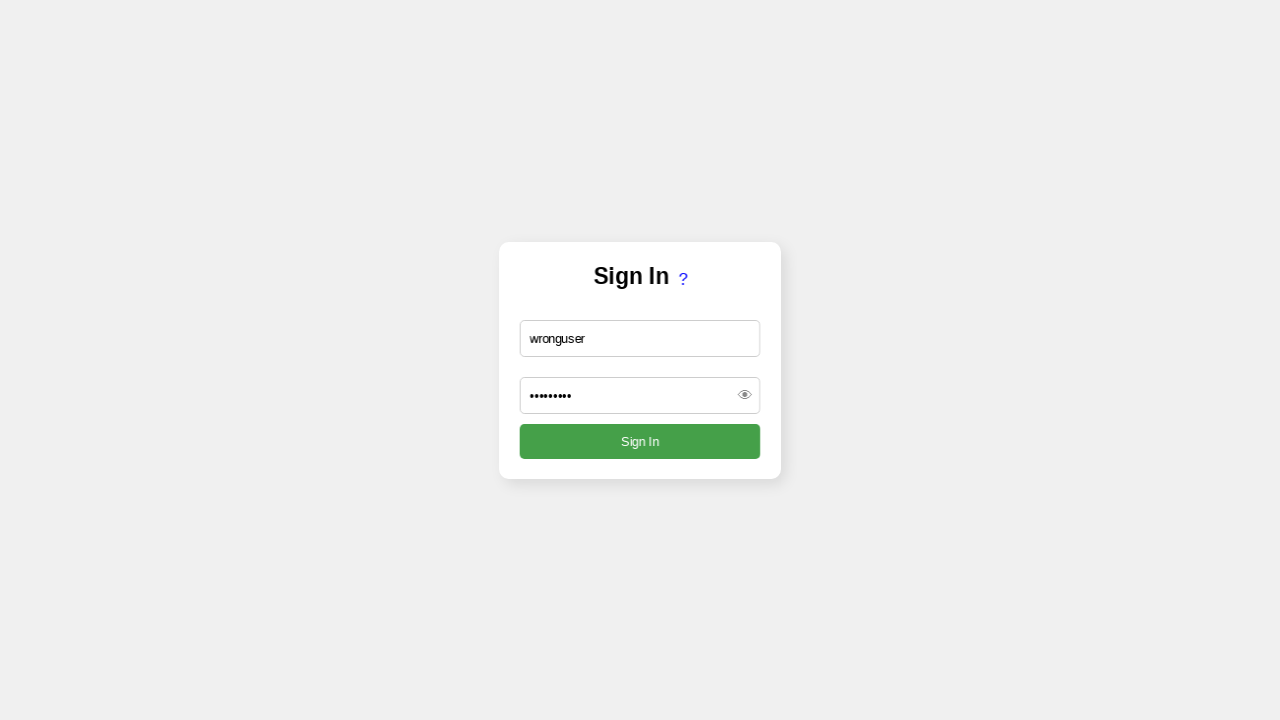

Set up dialog handler to verify error message and accept alert
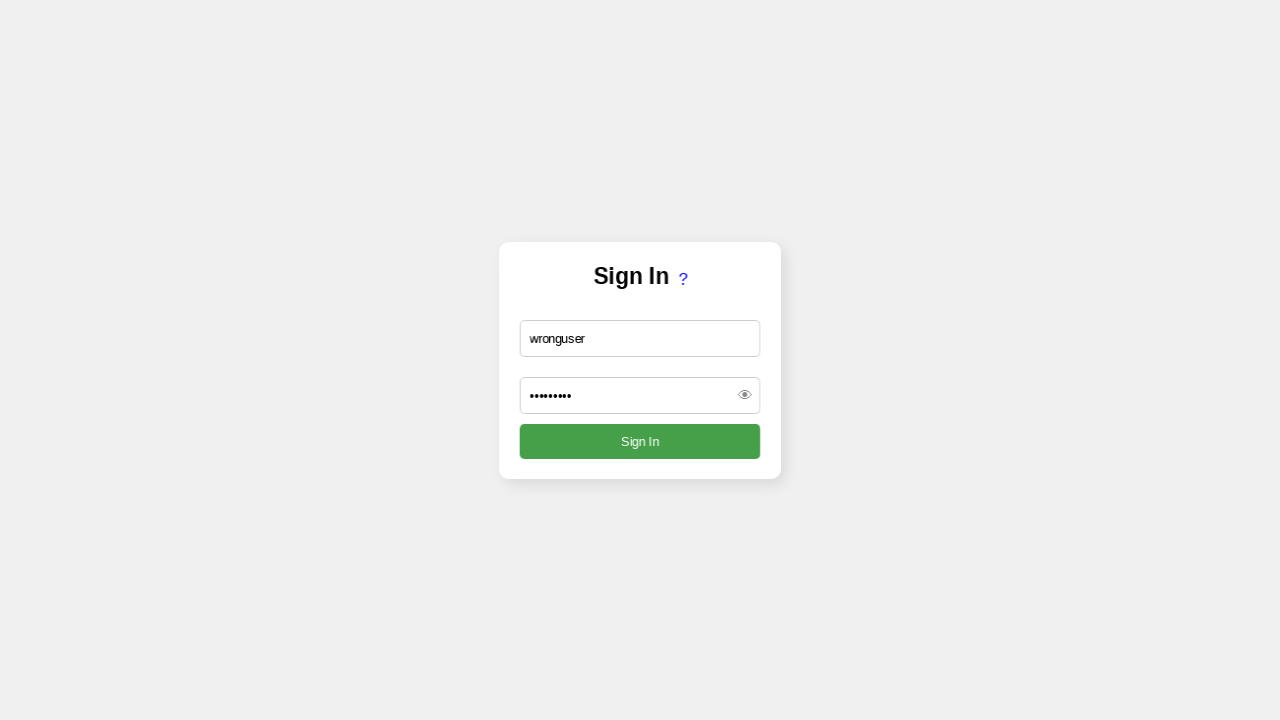

Filled username field again with 'wronguser' on #username
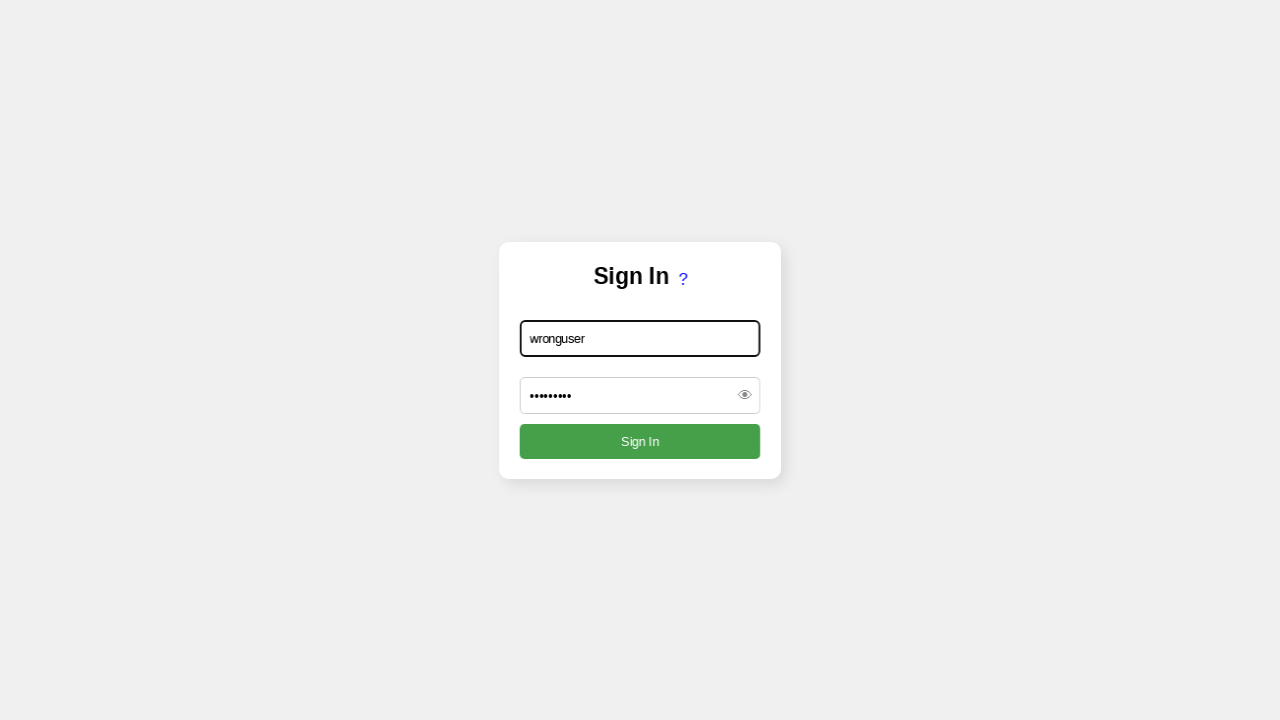

Filled password field again with 'wrongpass' on #password
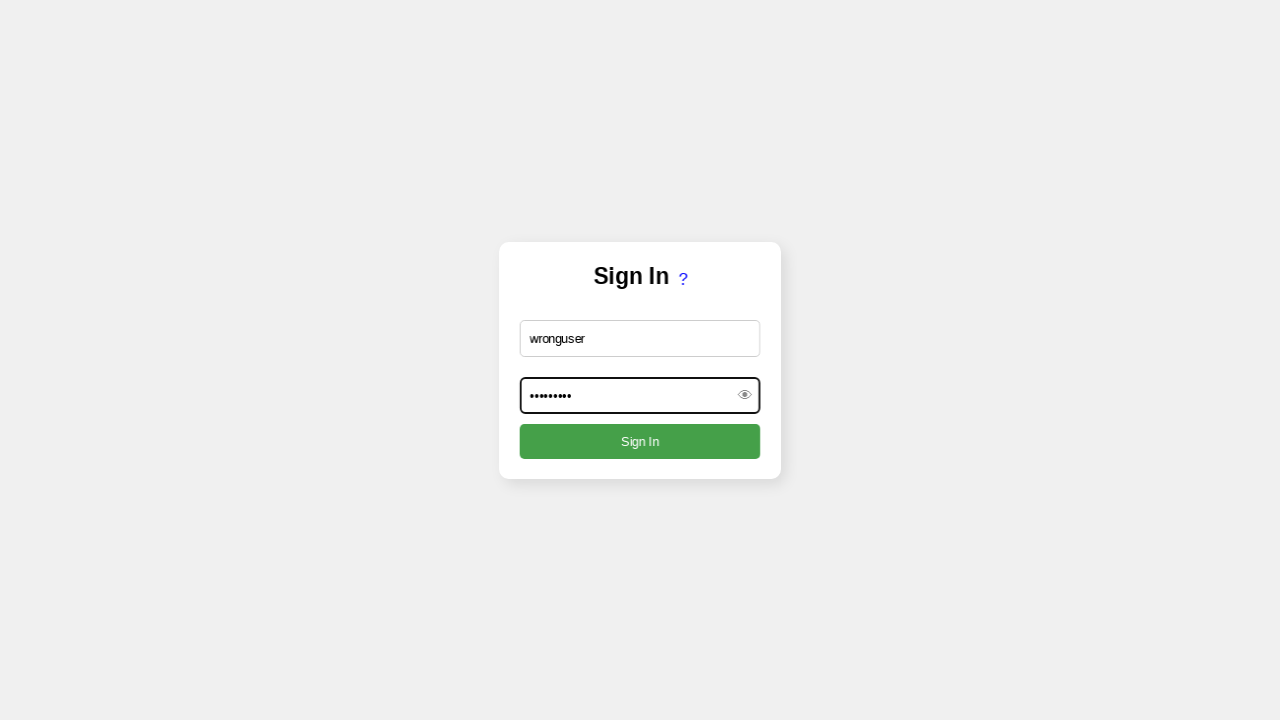

Clicked submit button to trigger error alert with validation handler at (640, 441) on input[type='submit']
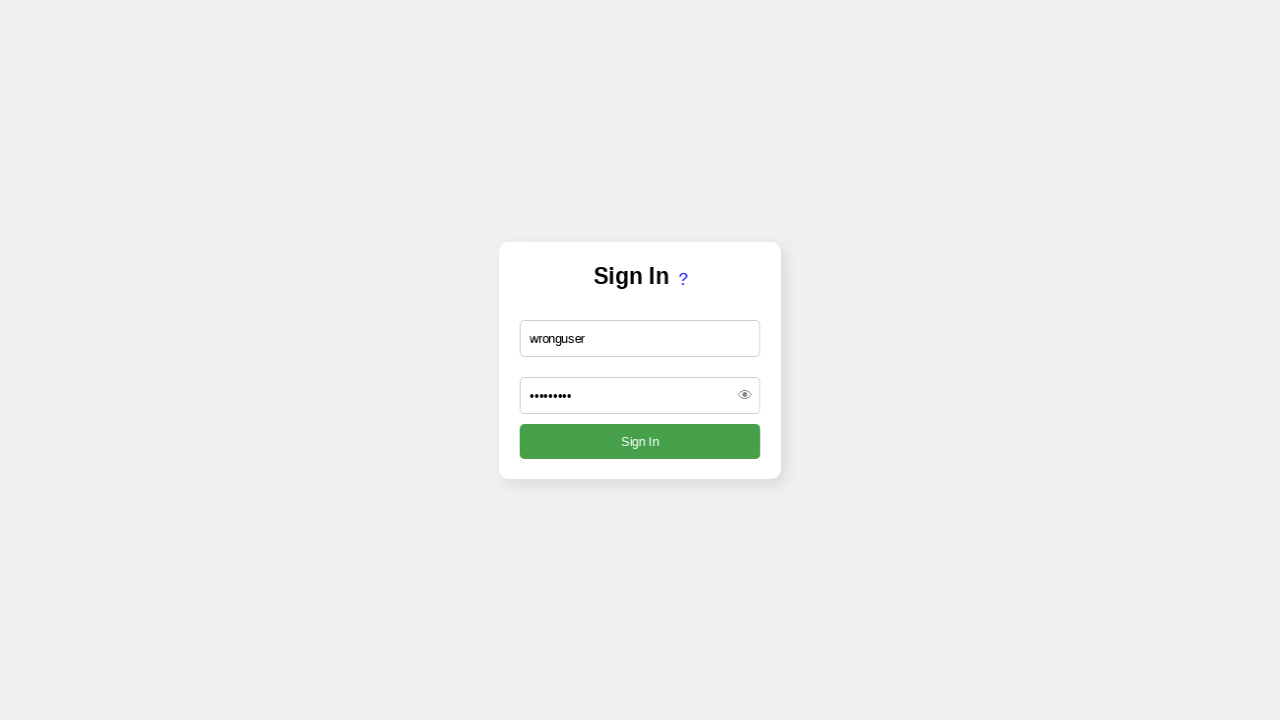

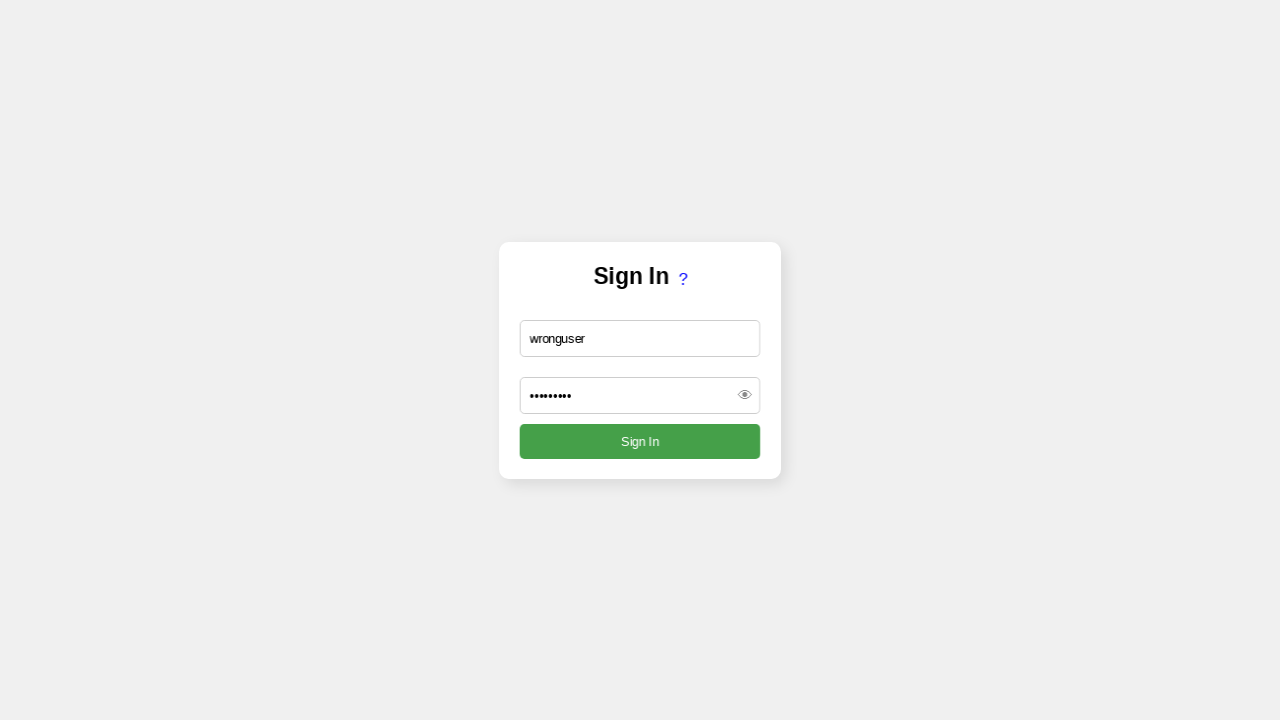